Tests that the complete all checkbox updates state when individual items are completed or cleared

Starting URL: https://demo.playwright.dev/todomvc

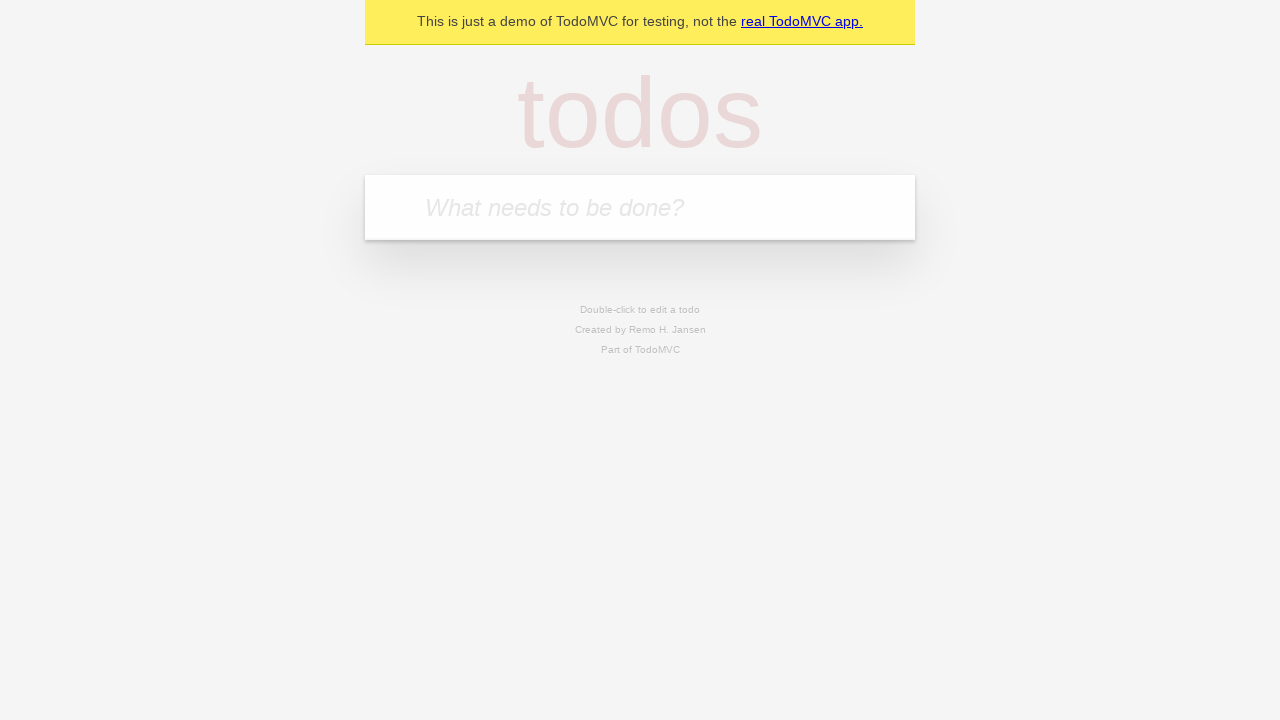

Filled input field with 'buy some cheese' on internal:attr=[placeholder="What needs to be done?"i]
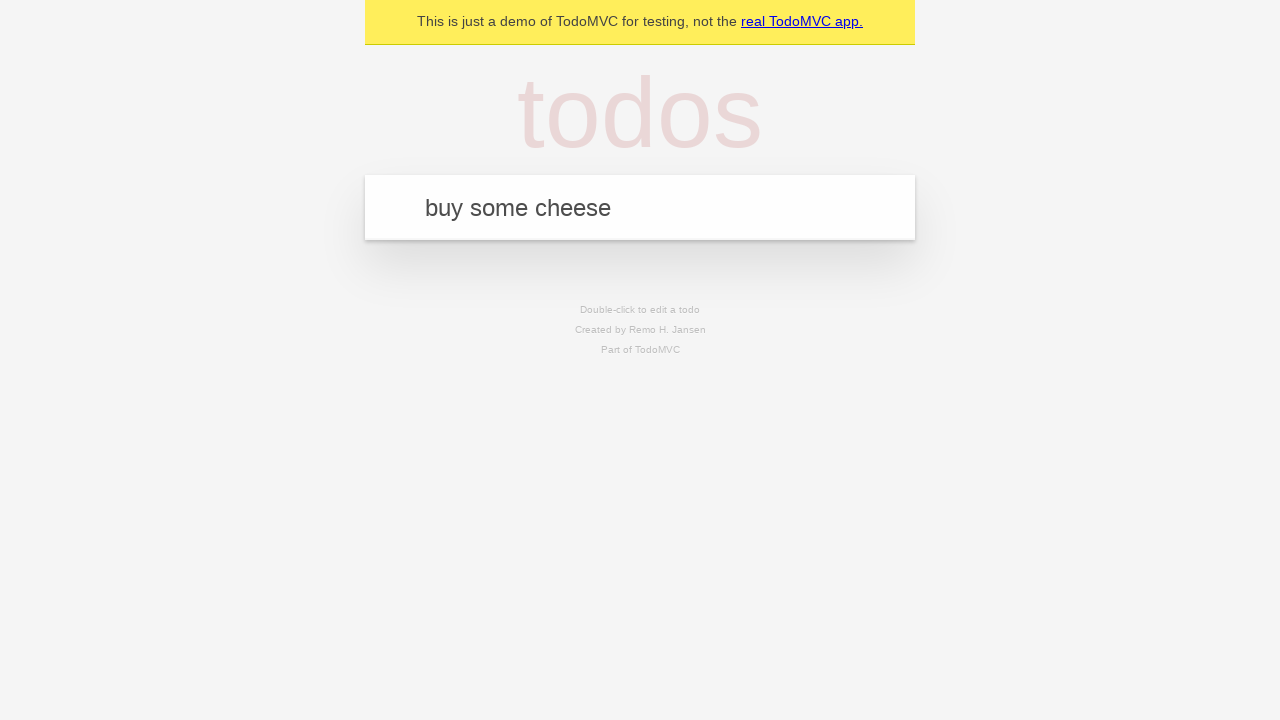

Pressed Enter to add first todo item on internal:attr=[placeholder="What needs to be done?"i]
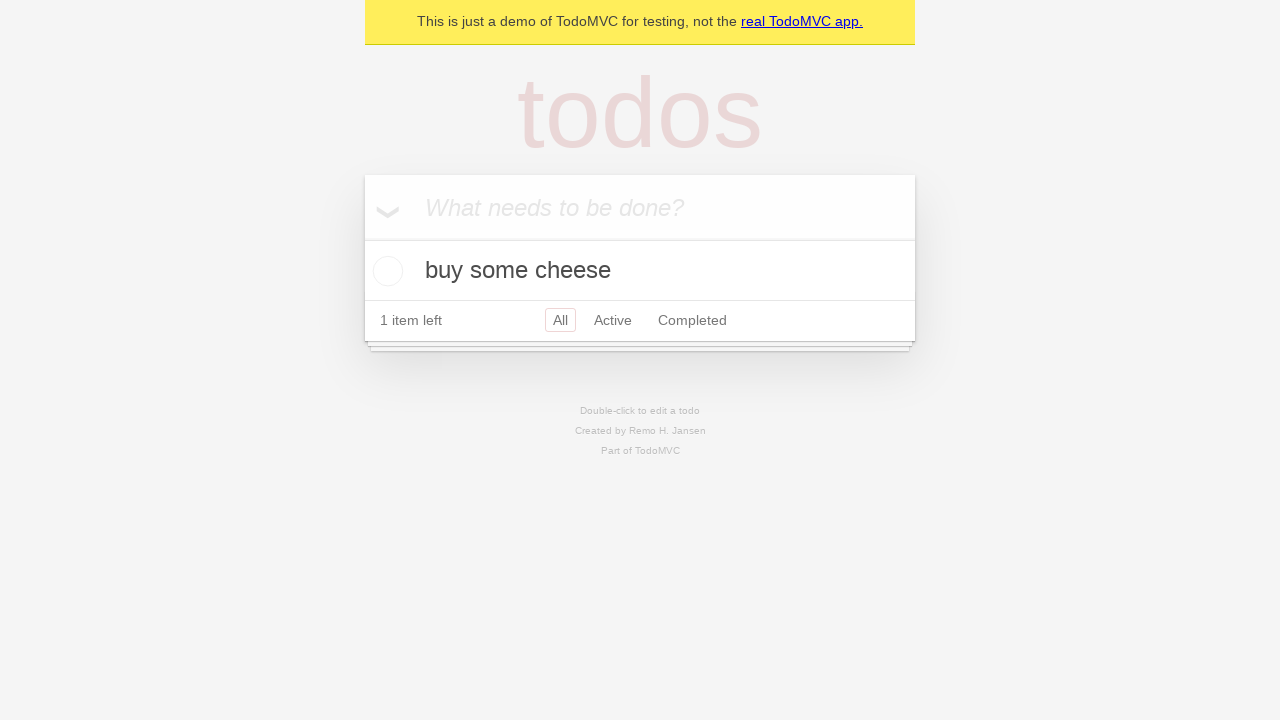

Filled input field with 'feed the cat' on internal:attr=[placeholder="What needs to be done?"i]
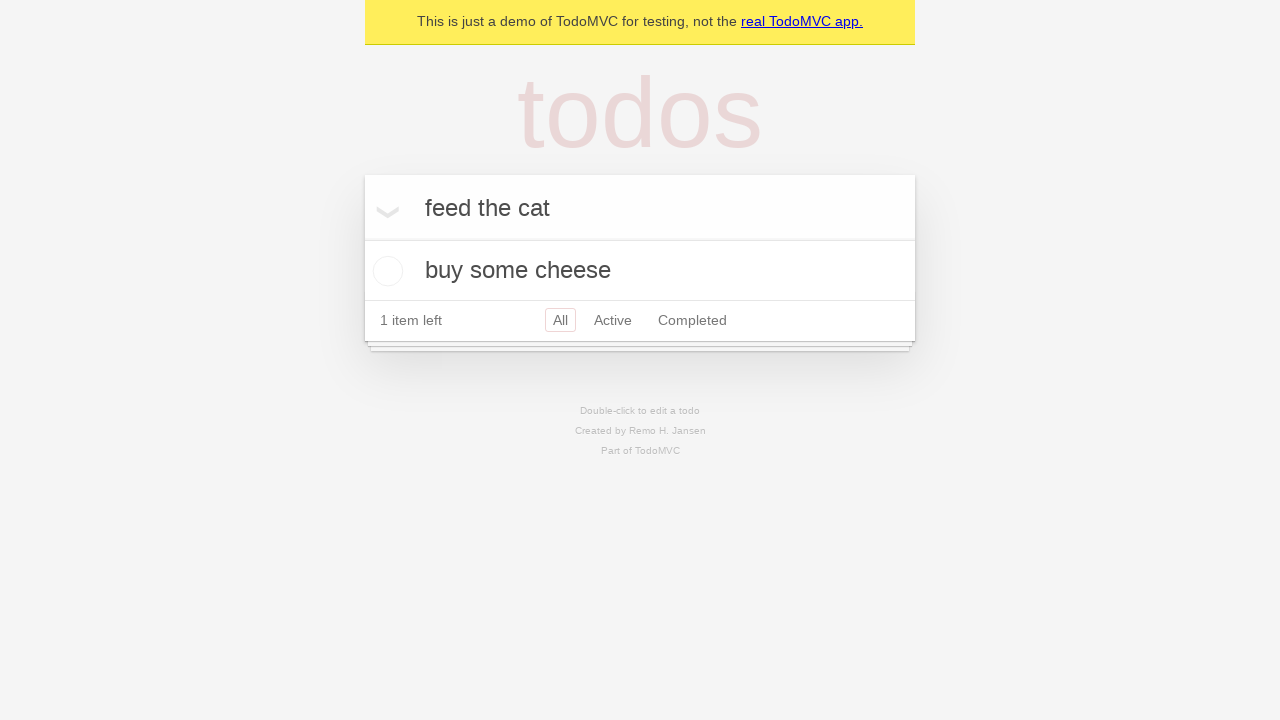

Pressed Enter to add second todo item on internal:attr=[placeholder="What needs to be done?"i]
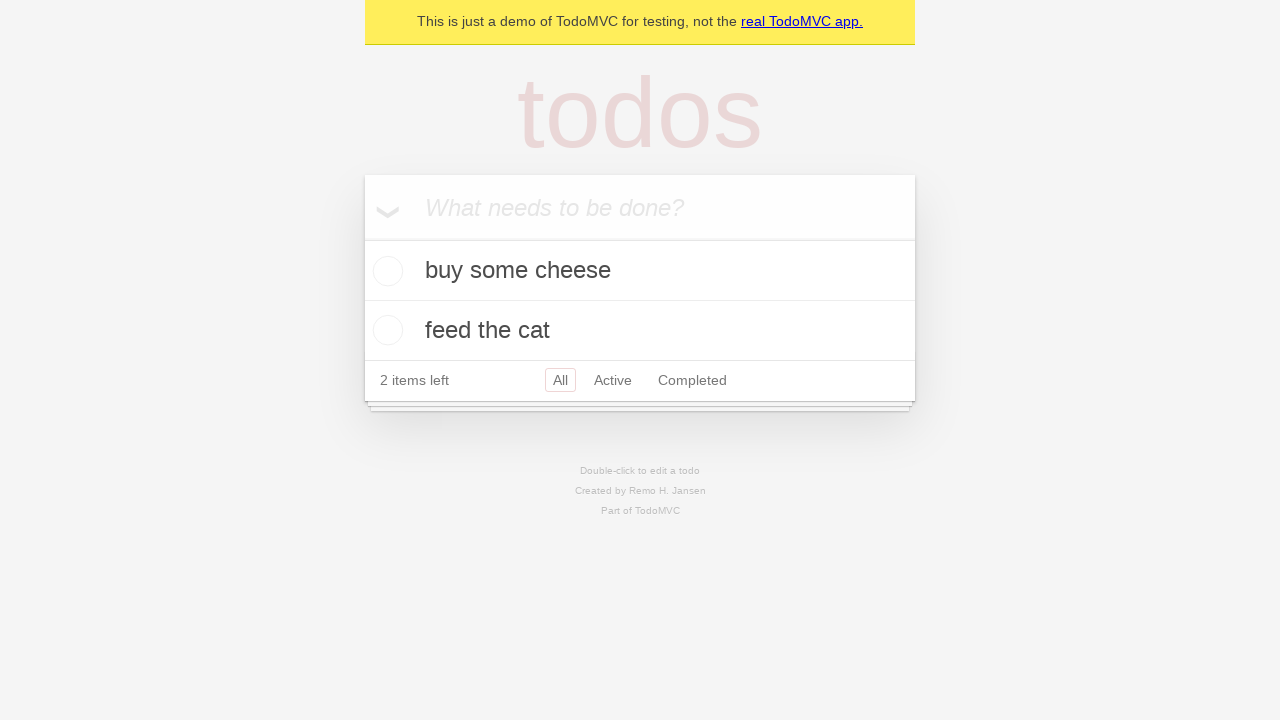

Filled input field with 'book a doctors appointment' on internal:attr=[placeholder="What needs to be done?"i]
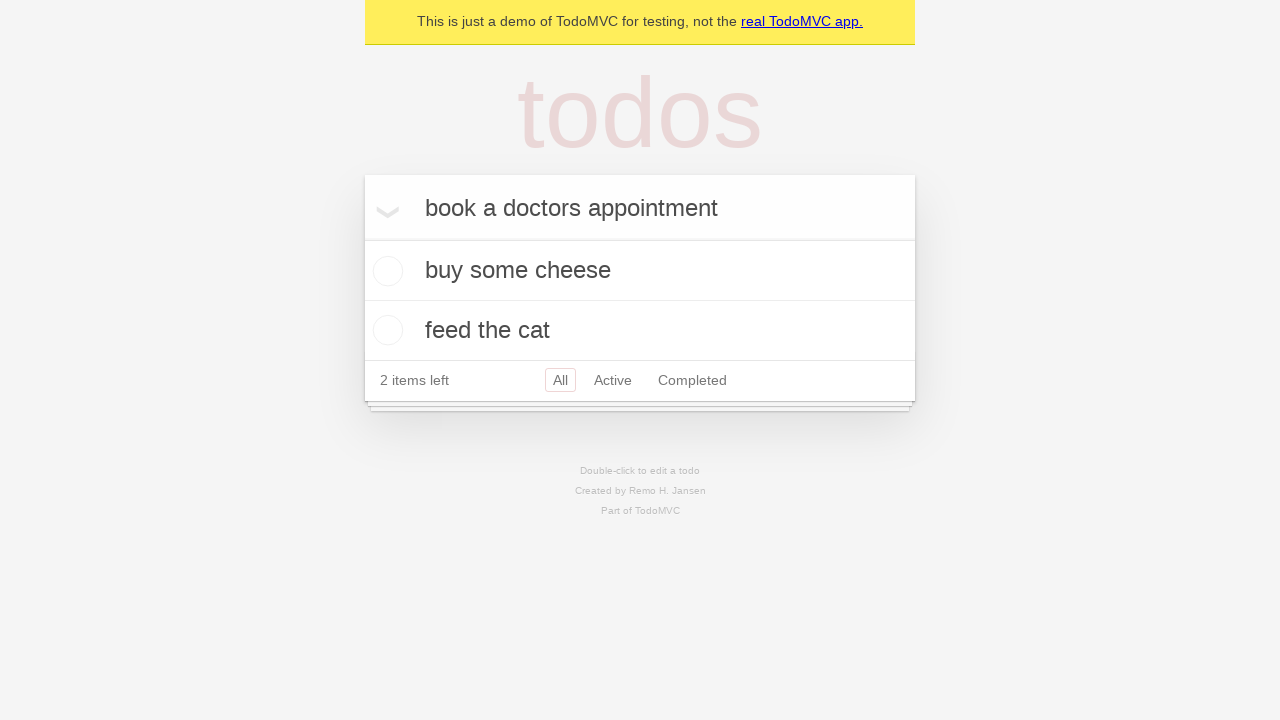

Pressed Enter to add third todo item on internal:attr=[placeholder="What needs to be done?"i]
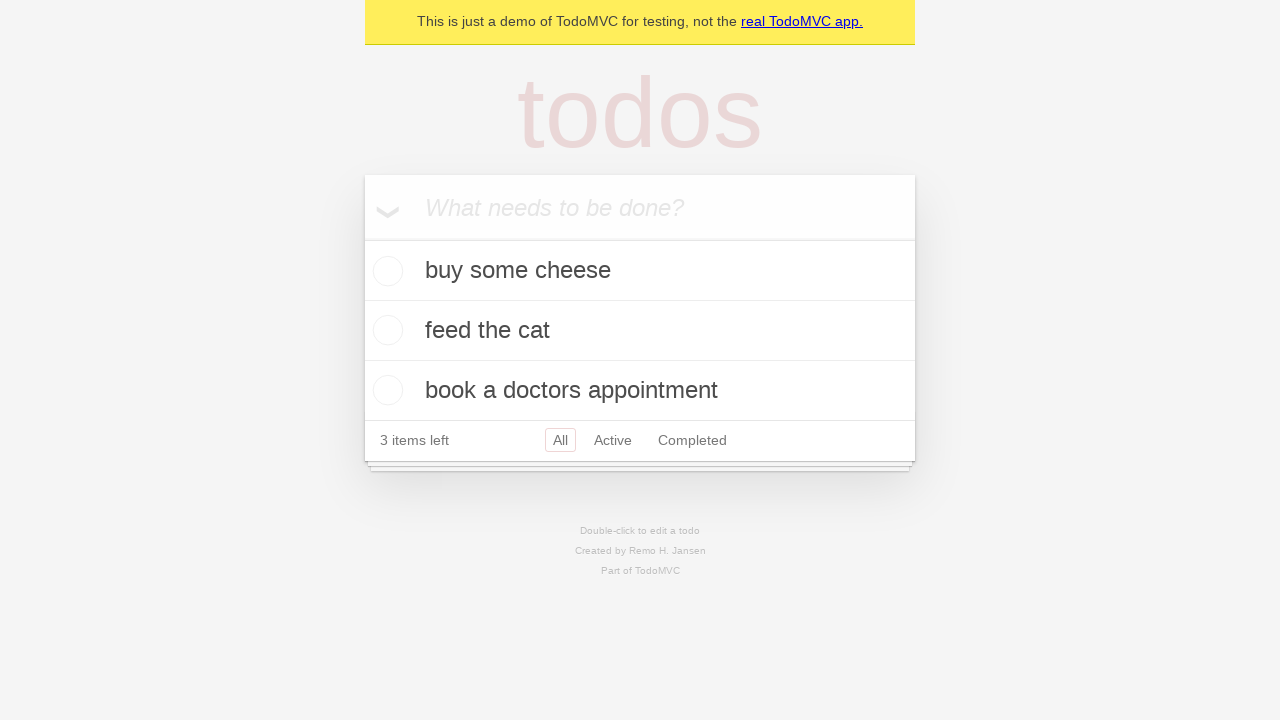

Clicked 'Mark all as complete' checkbox to check all items at (362, 238) on internal:label="Mark all as complete"i
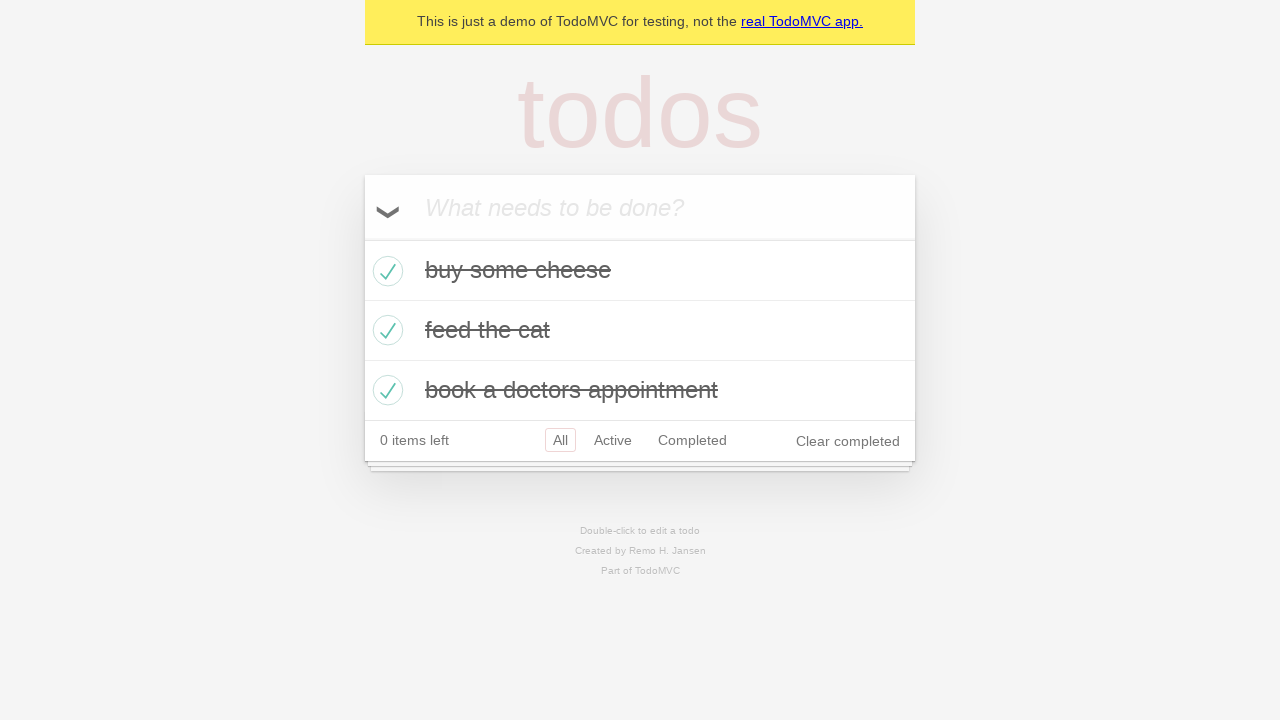

Unchecked the first todo item at (385, 271) on internal:testid=[data-testid="todo-item"s] >> nth=0 >> internal:role=checkbox
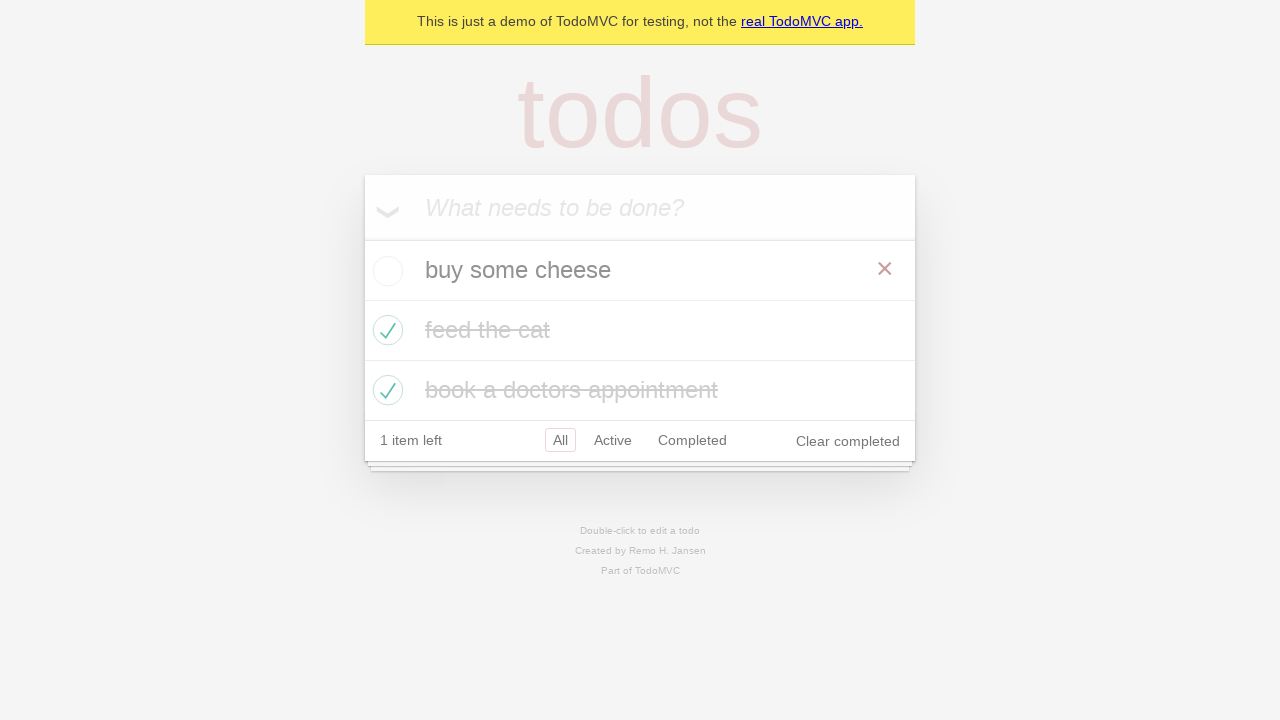

Checked the first todo item again at (385, 271) on internal:testid=[data-testid="todo-item"s] >> nth=0 >> internal:role=checkbox
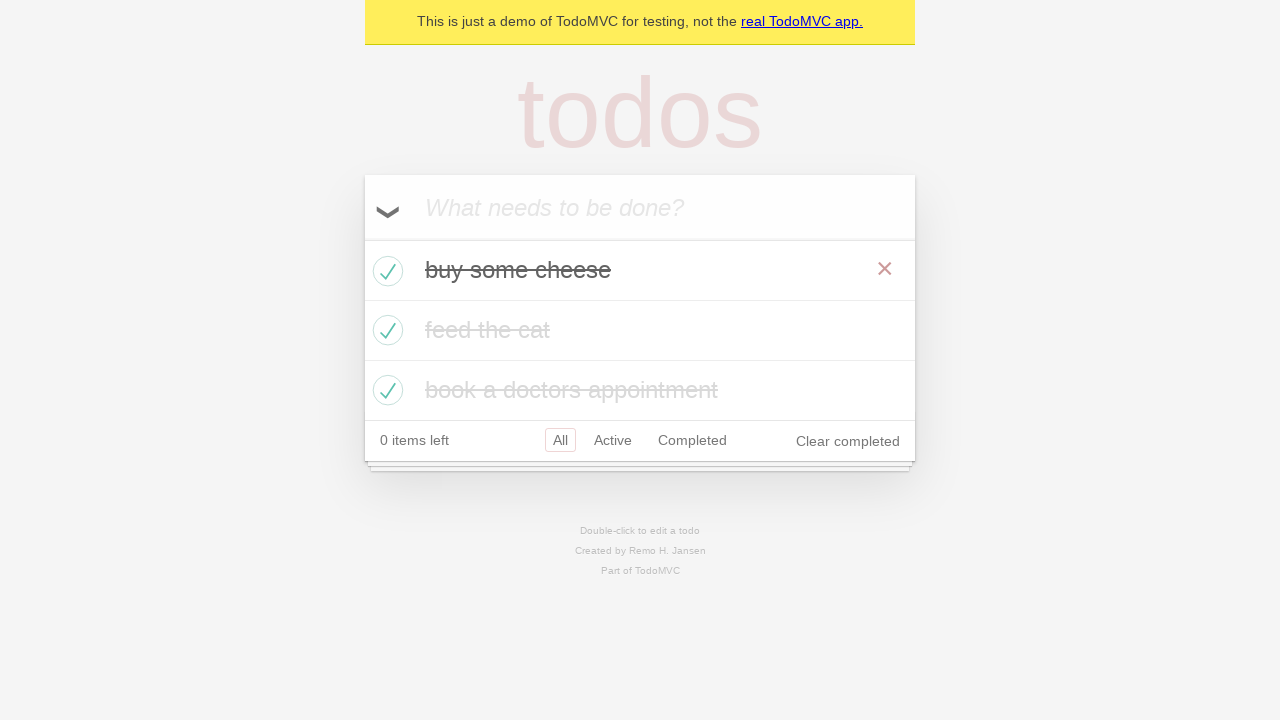

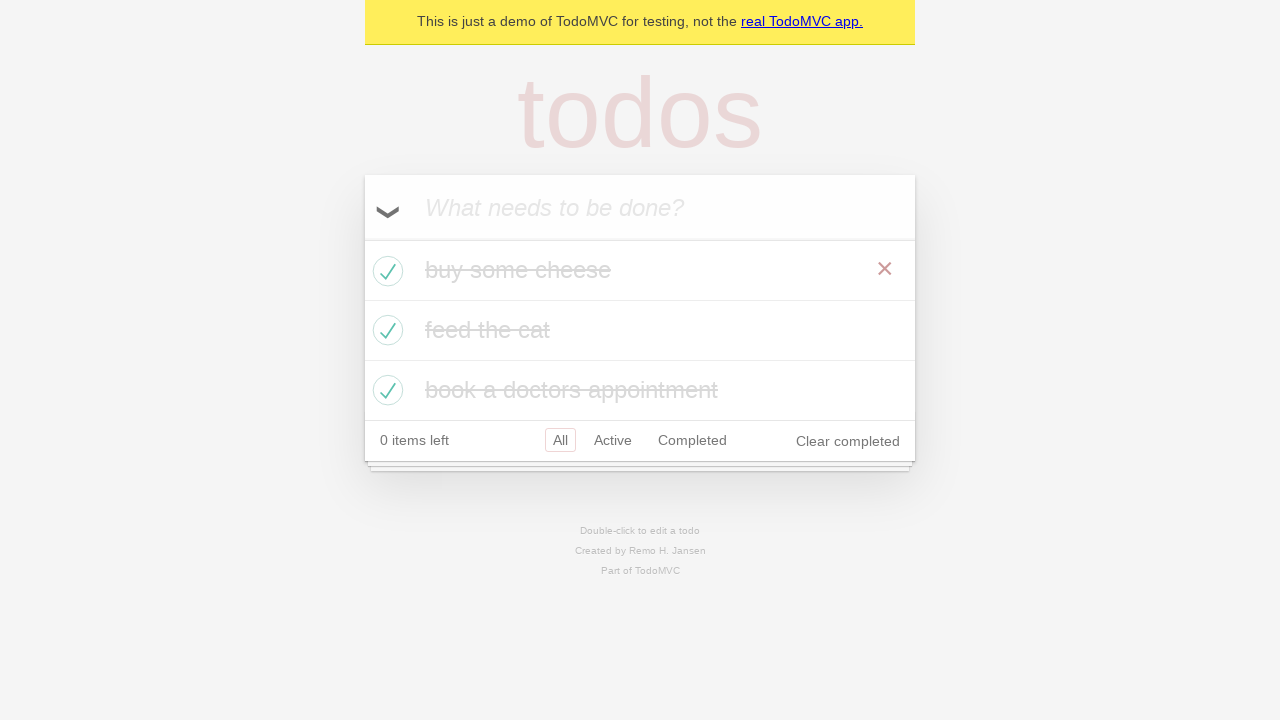